Tests the Text Box form by navigating to Elements section, filling in user details (name, email, addresses), and submitting the form

Starting URL: https://demoqa.com/

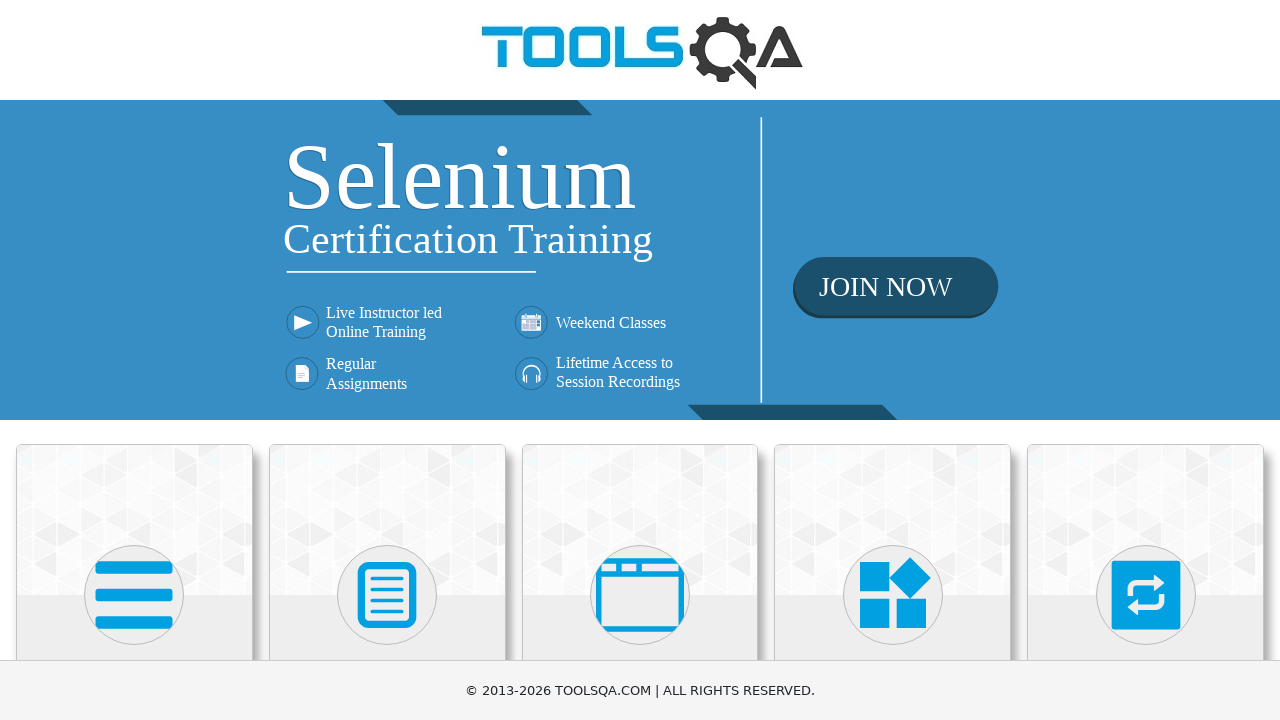

Clicked on Elements section at (134, 360) on xpath=//h5[contains(text(),'Elements')]
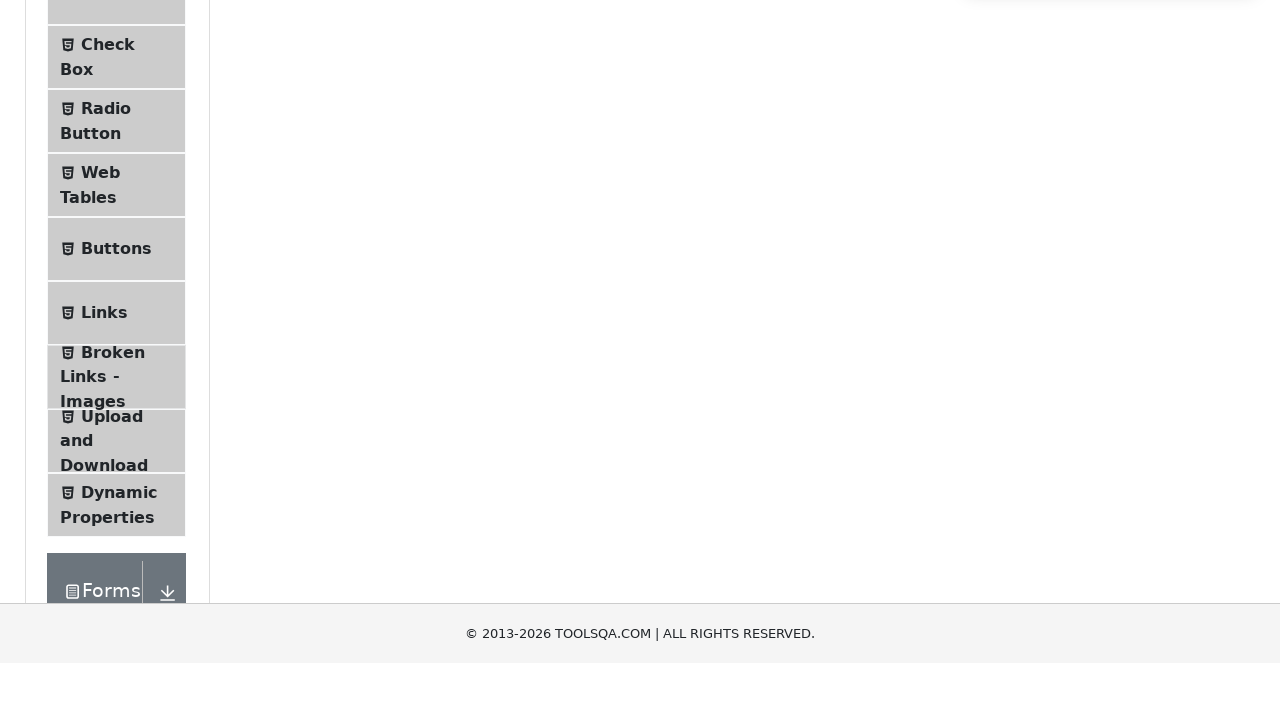

Clicked on Text Box menu item at (119, 261) on xpath=//span[@class='text' and contains(text(),'Text Box')]
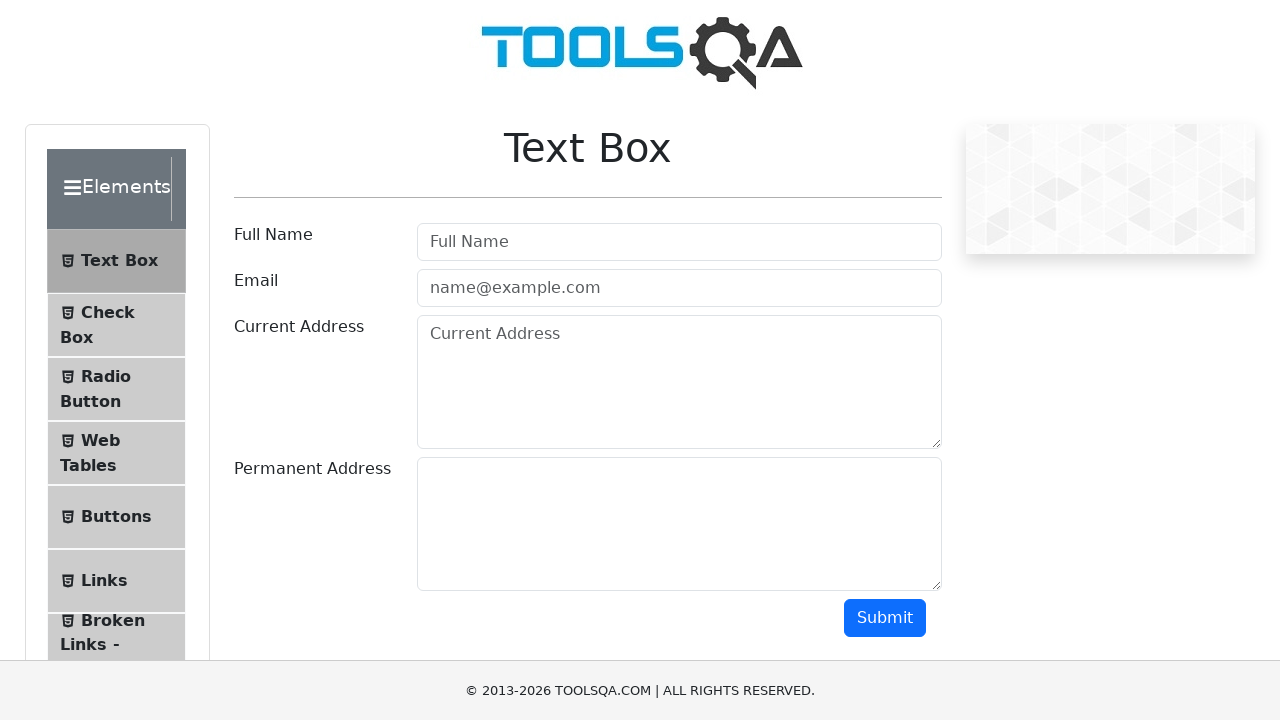

Text Box page header loaded
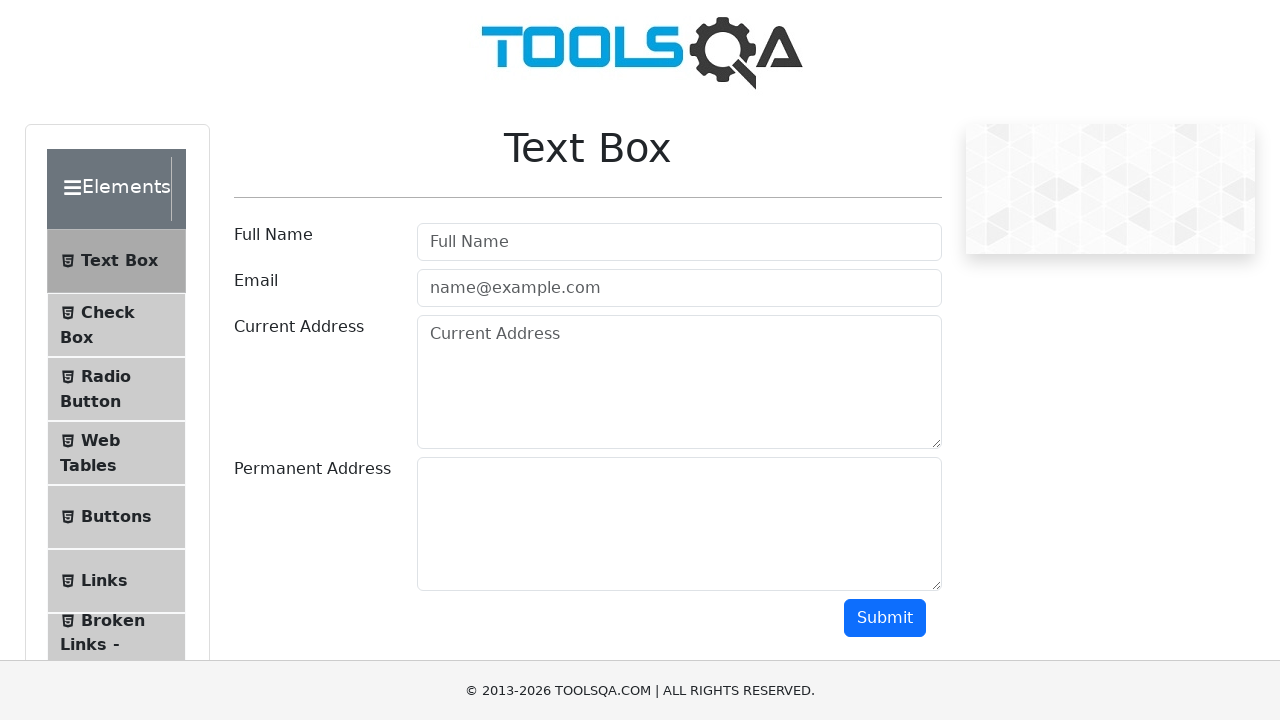

Filled in username field with 'Girish Gaikwad' on #userName
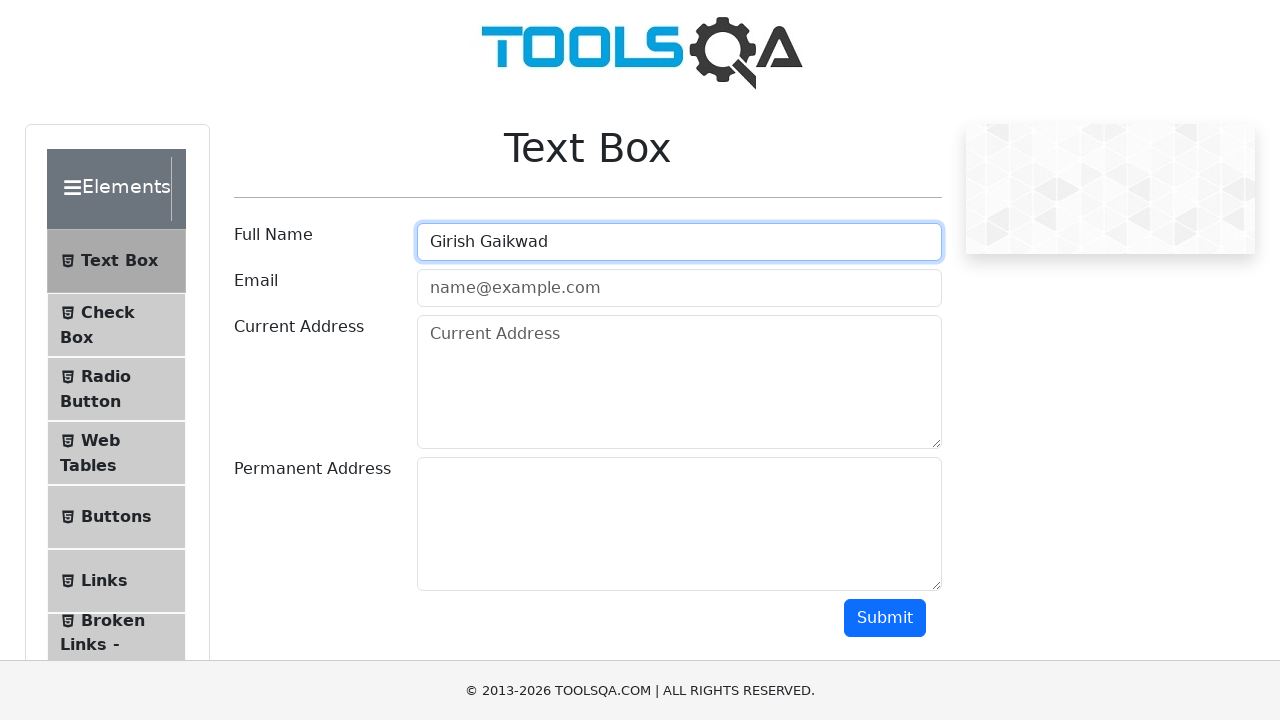

Filled in email field with 'girish1997@gmail.com' on #userEmail
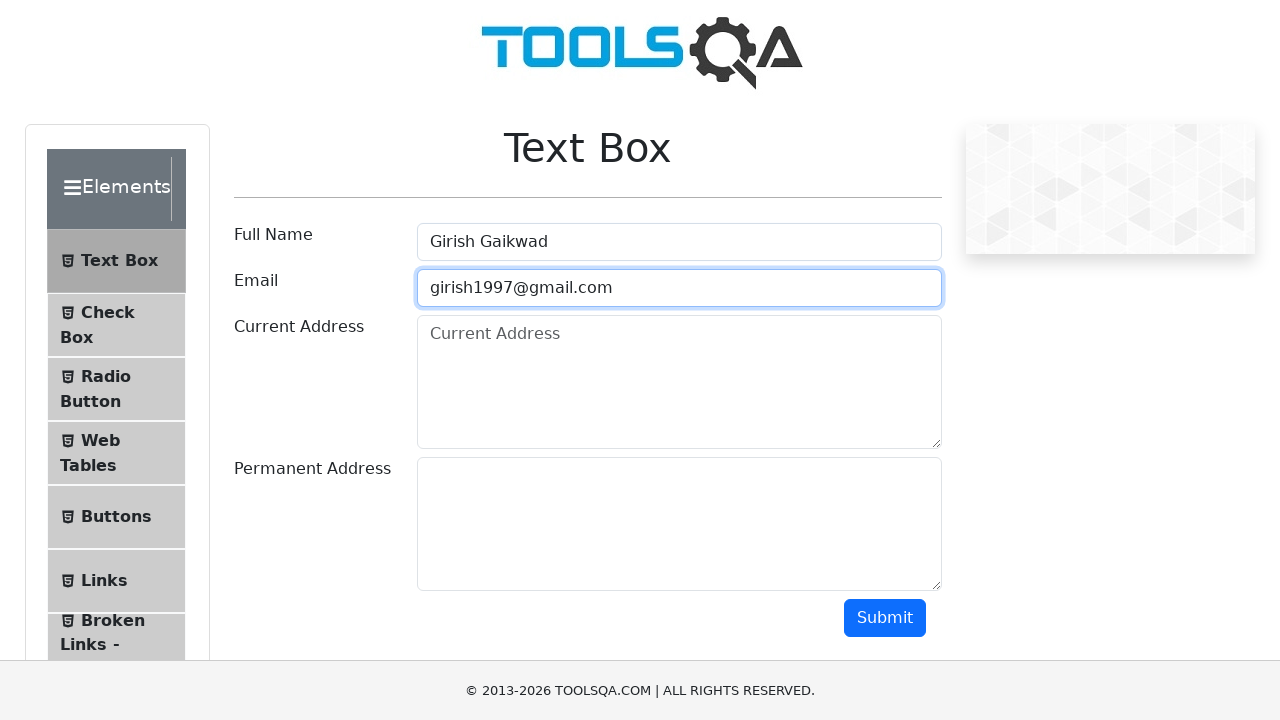

Filled in current address field with '123 Main Street, Mumbai' on #currentAddress
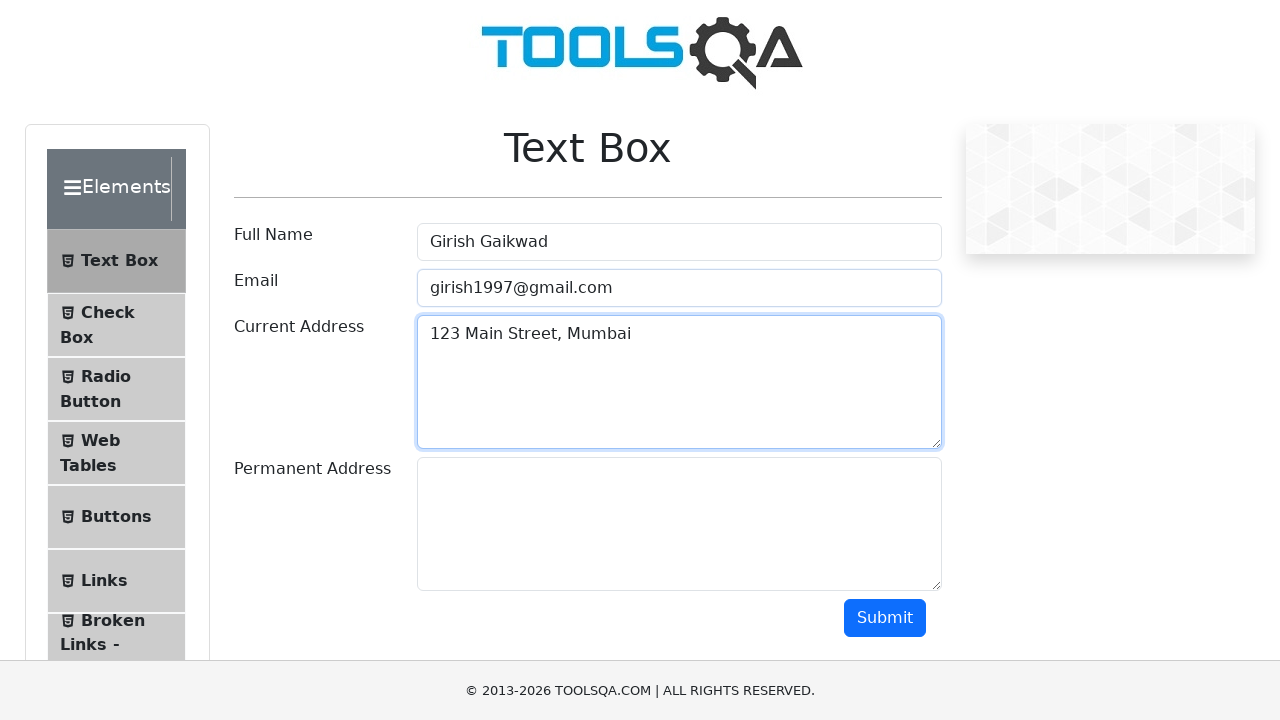

Filled in permanent address field with '456 Park Avenue, Pune' on #permanentAddress
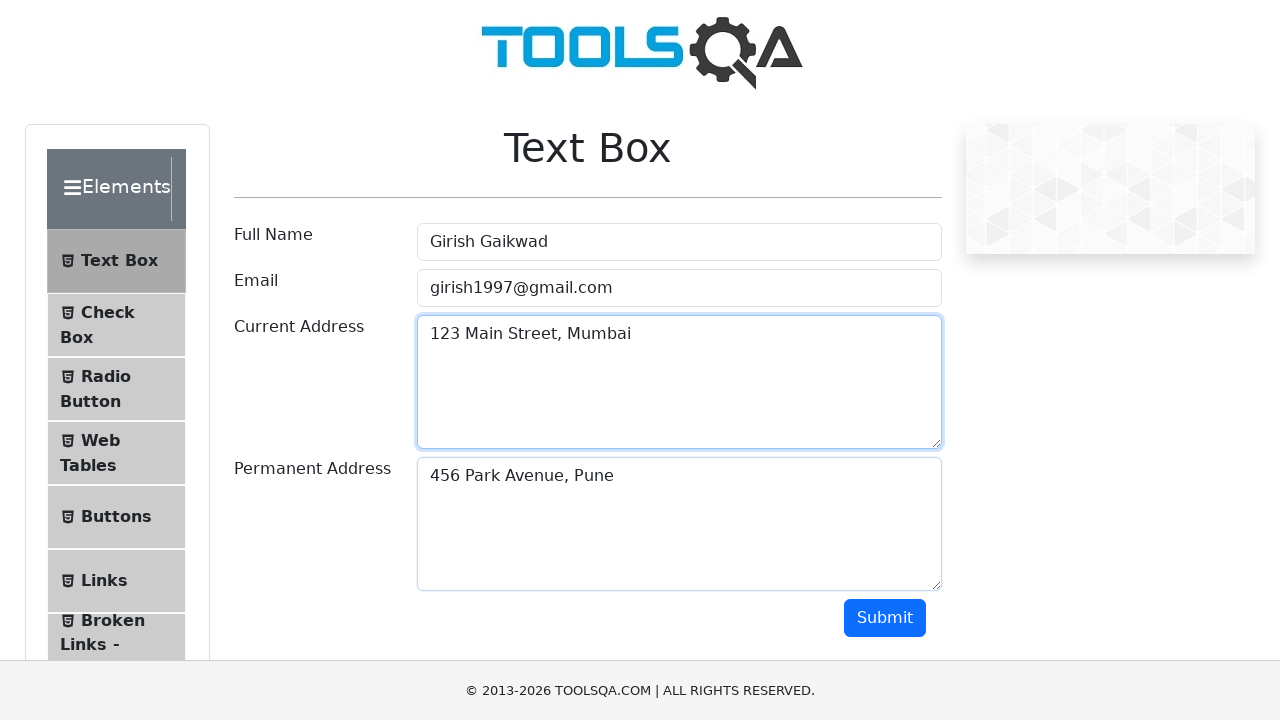

Clicked submit button to submit the form at (885, 618) on #submit
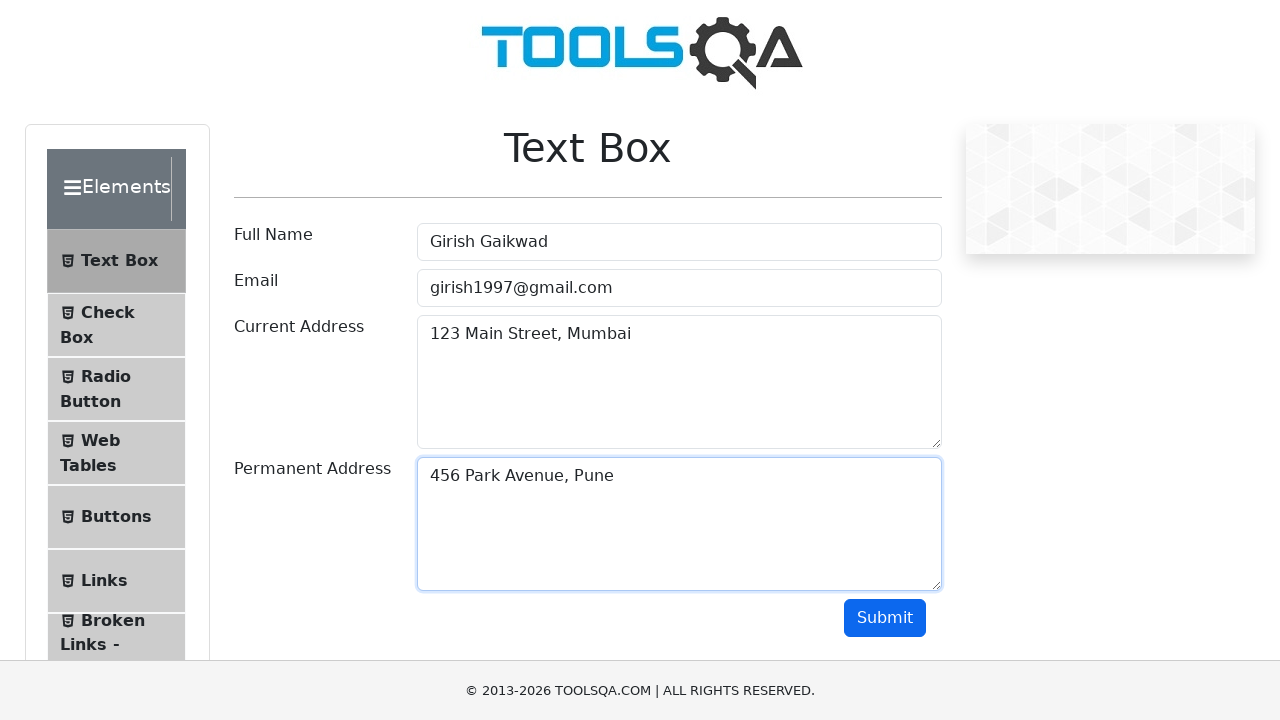

Verified form submission output with name field visible
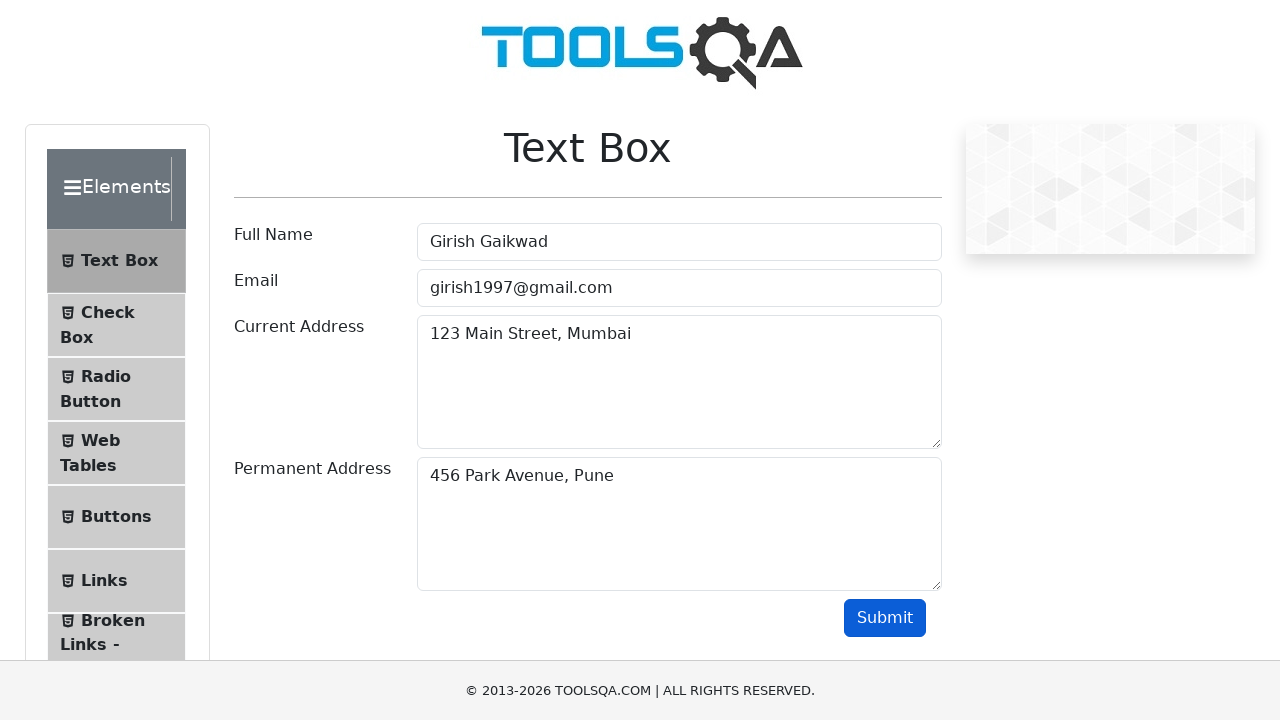

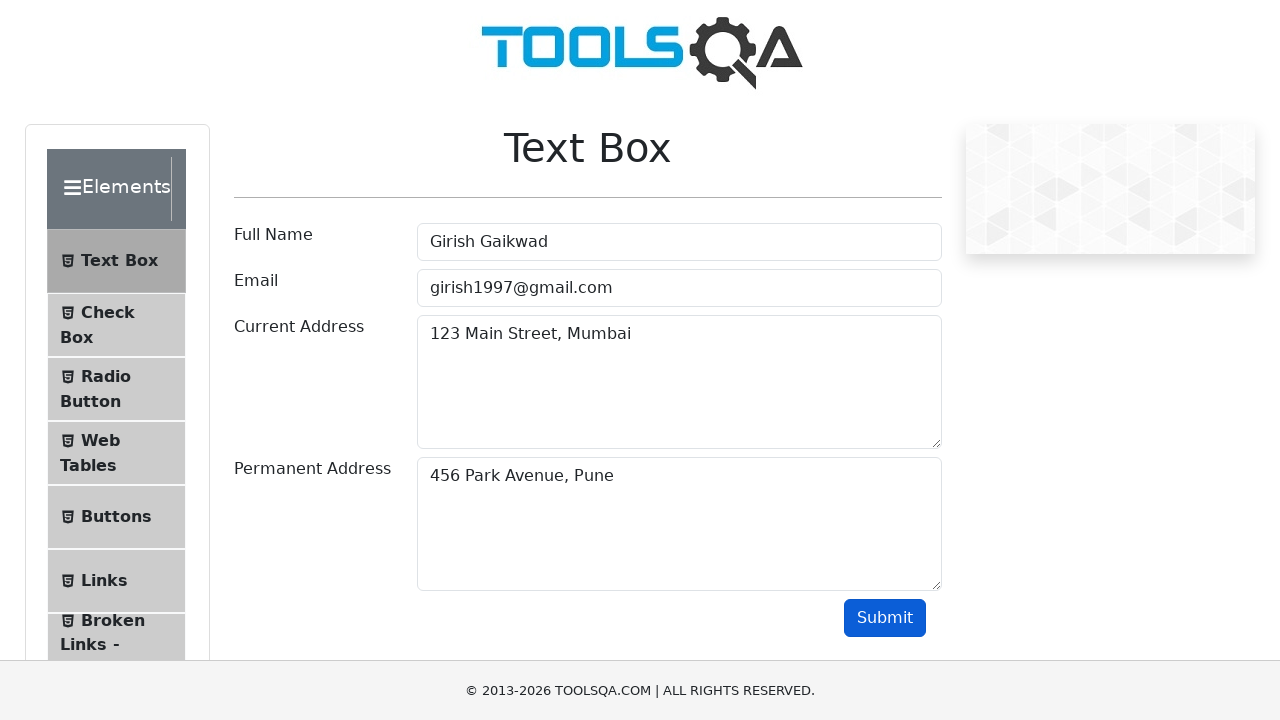